Tests handling multiple alerts with different types - accepting simple alerts and dismissing confirmation dialogs

Starting URL: https://www.leafground.com/alert.xhtml

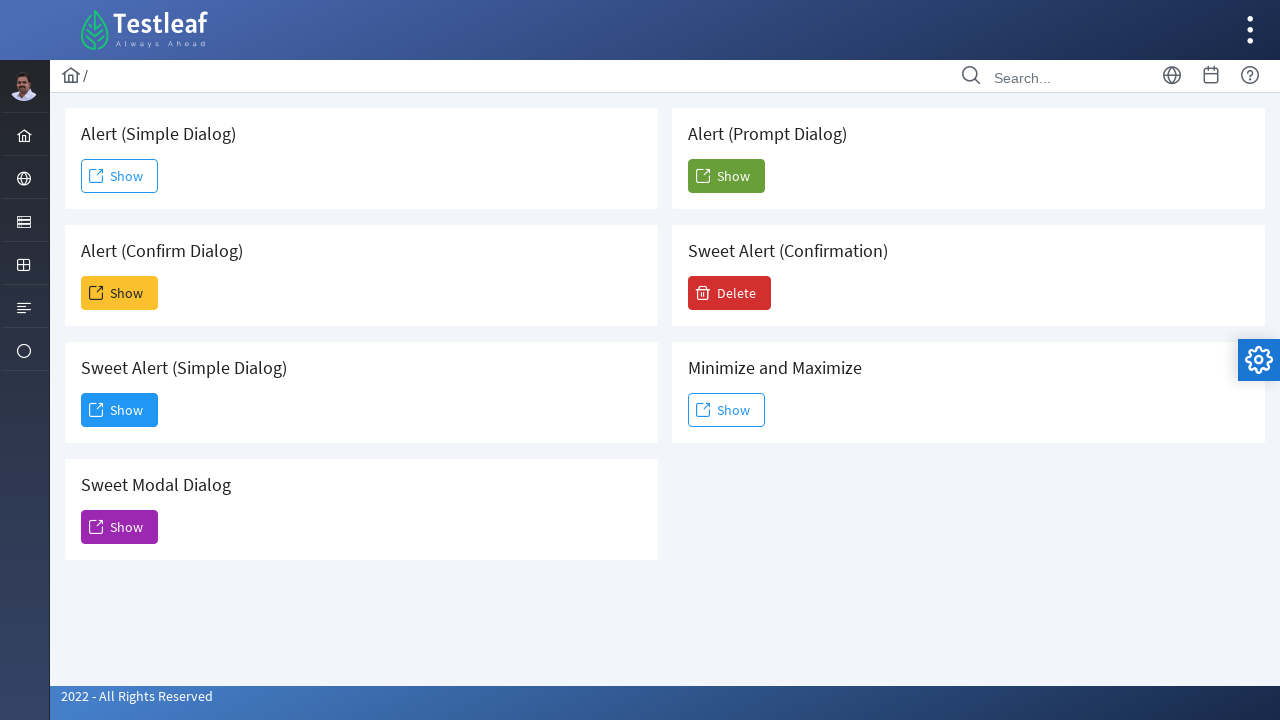

Set up dialog handler to dismiss confirmations and accept other alerts
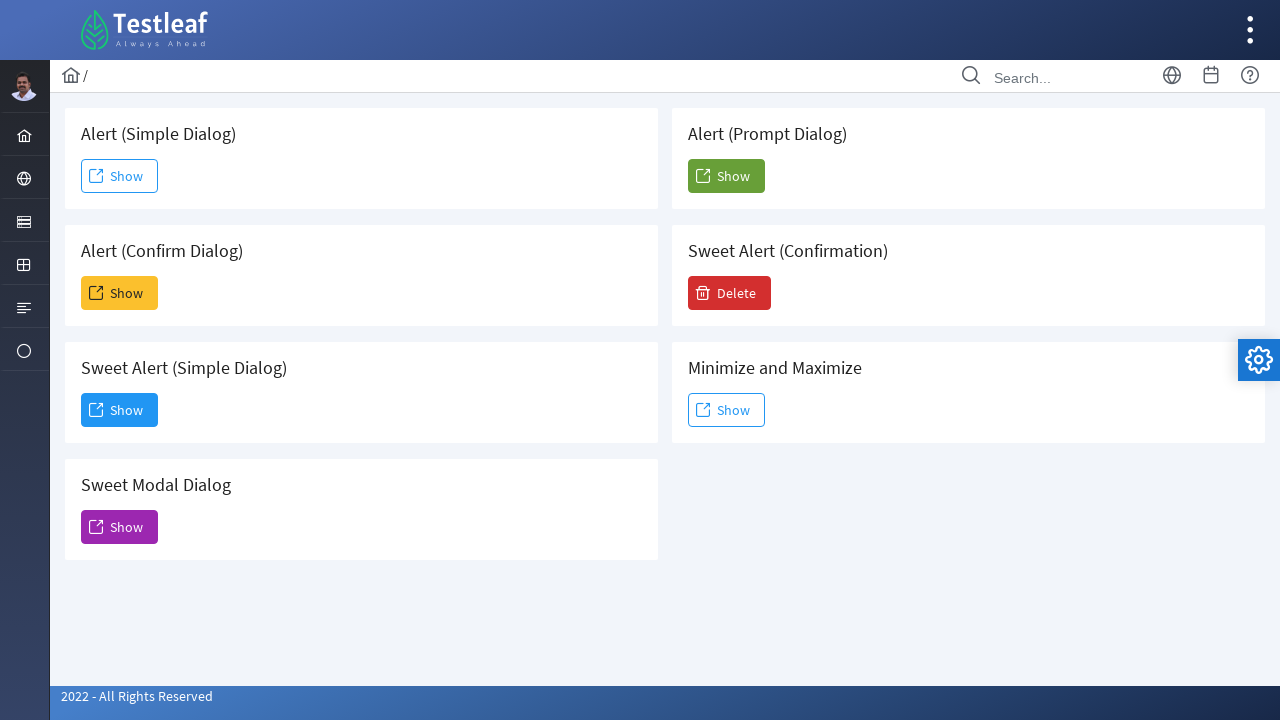

Clicked first Show button to trigger simple alert at (120, 176) on xpath=//span[text()='Show'] >> nth=0
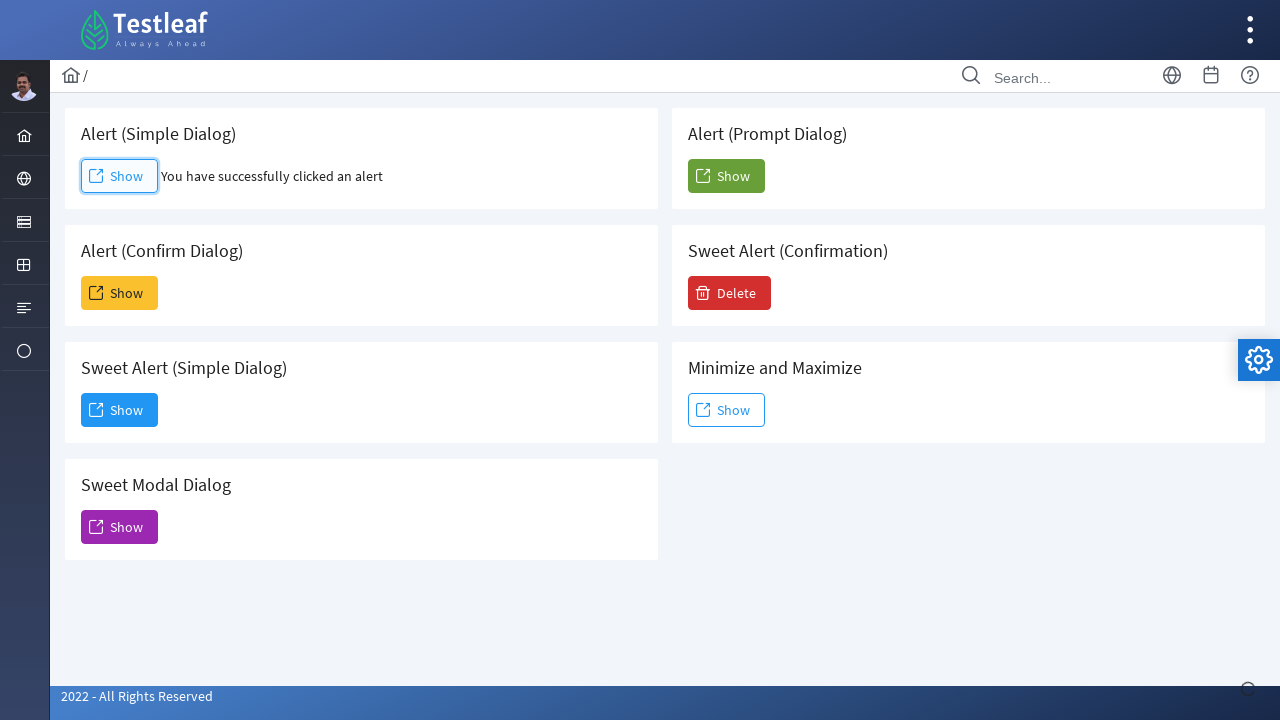

Waited 4 seconds for alert interaction to complete
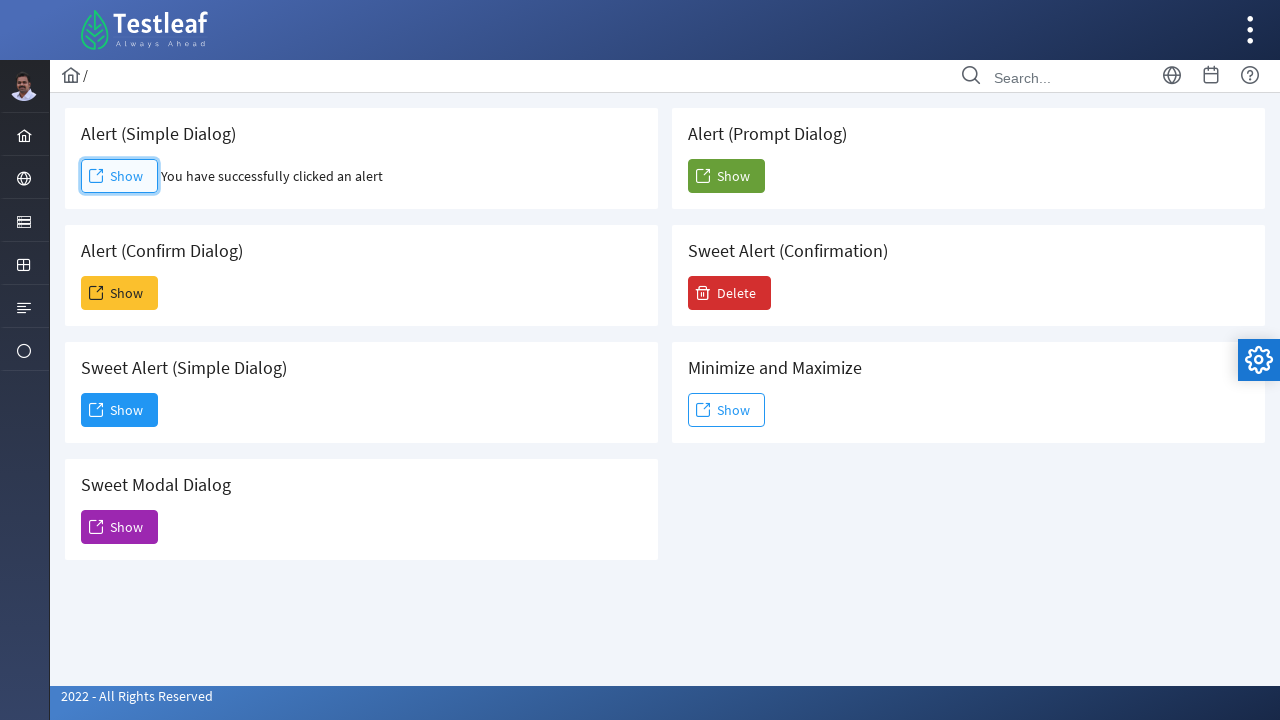

Clicked second Show button to trigger confirmation dialog at (120, 293) on xpath=//span[text()='Show'] >> nth=1
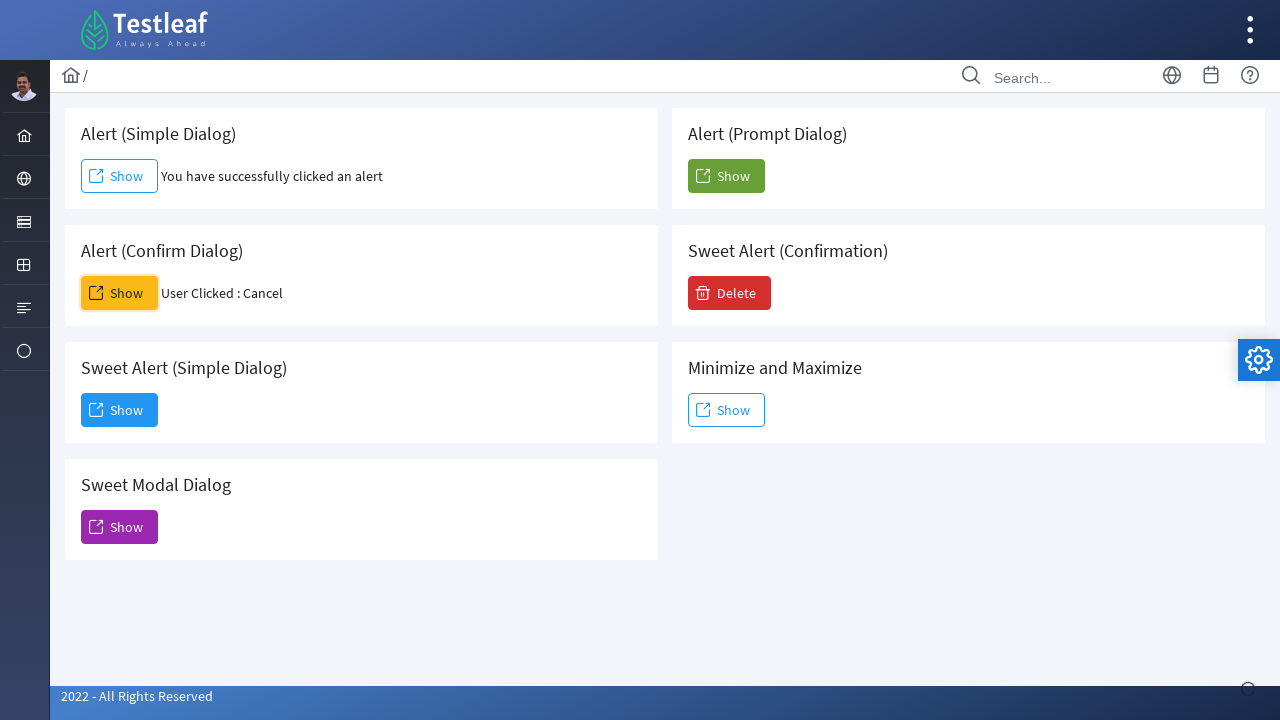

Waited 4 seconds for confirmation dialog interaction to complete
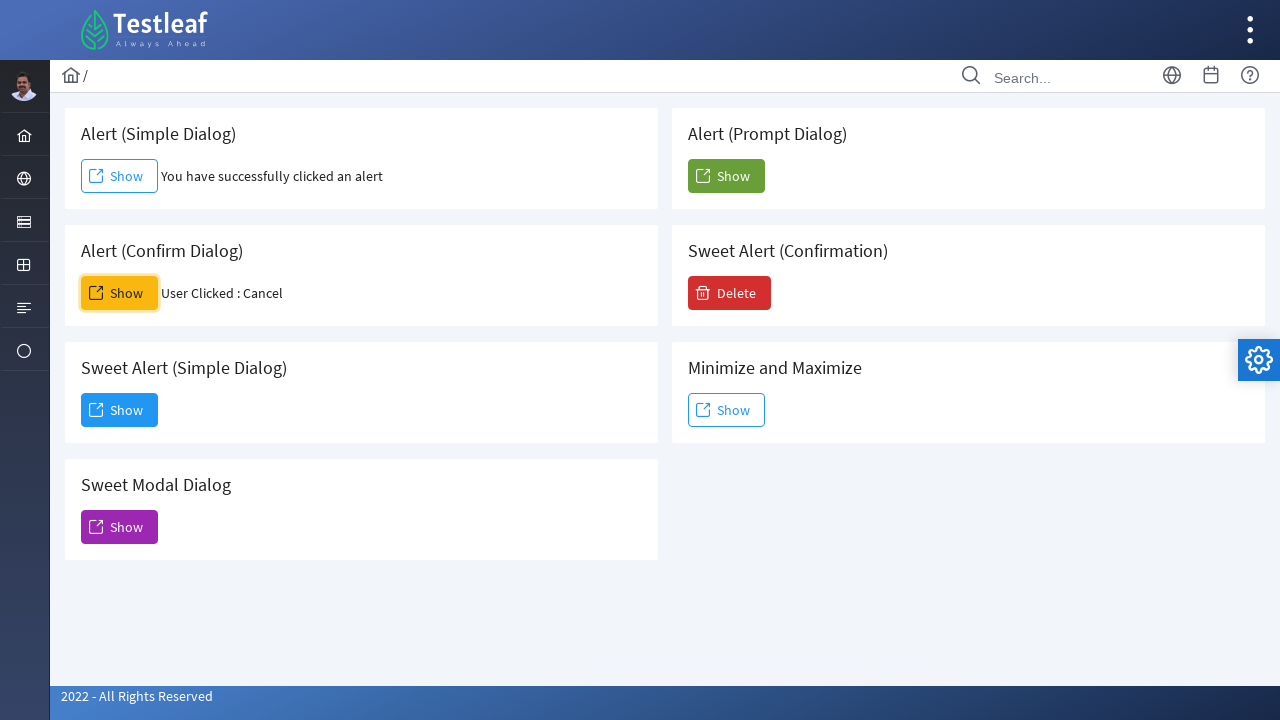

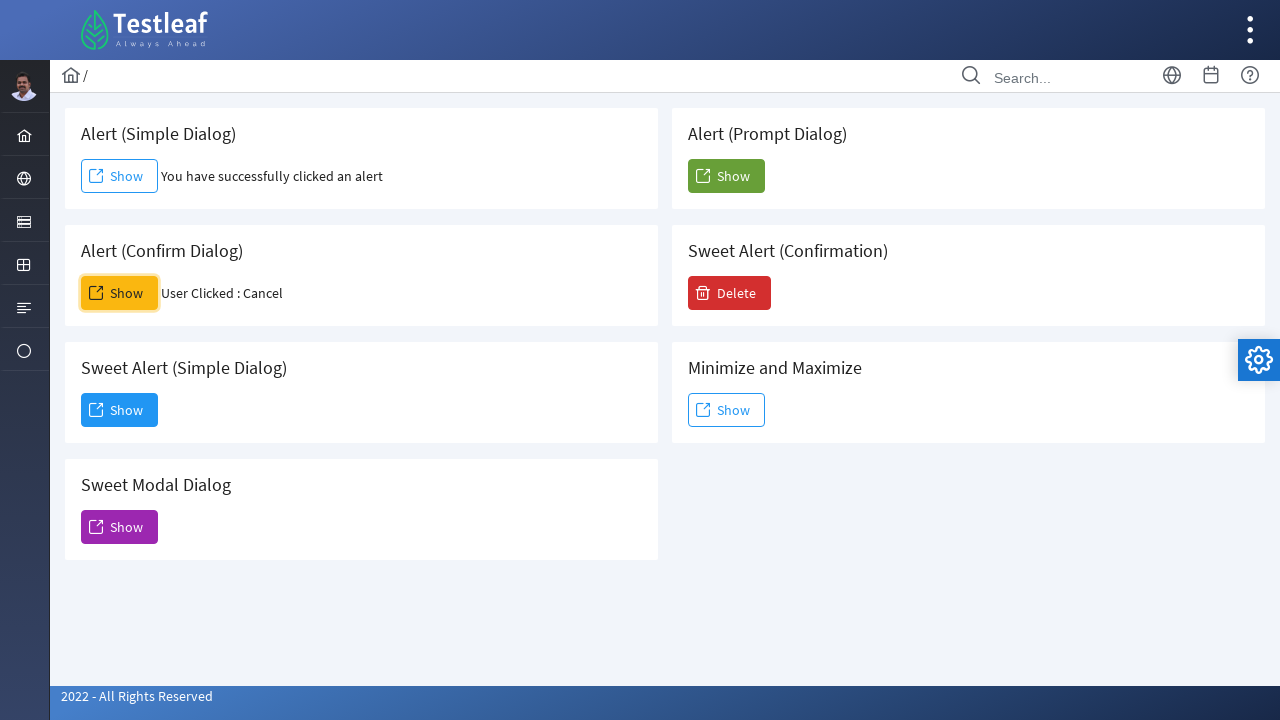